Tests scrolling to the very bottom of the page using END key and then back to the top using HOME key

Starting URL: https://techproeducation.com/

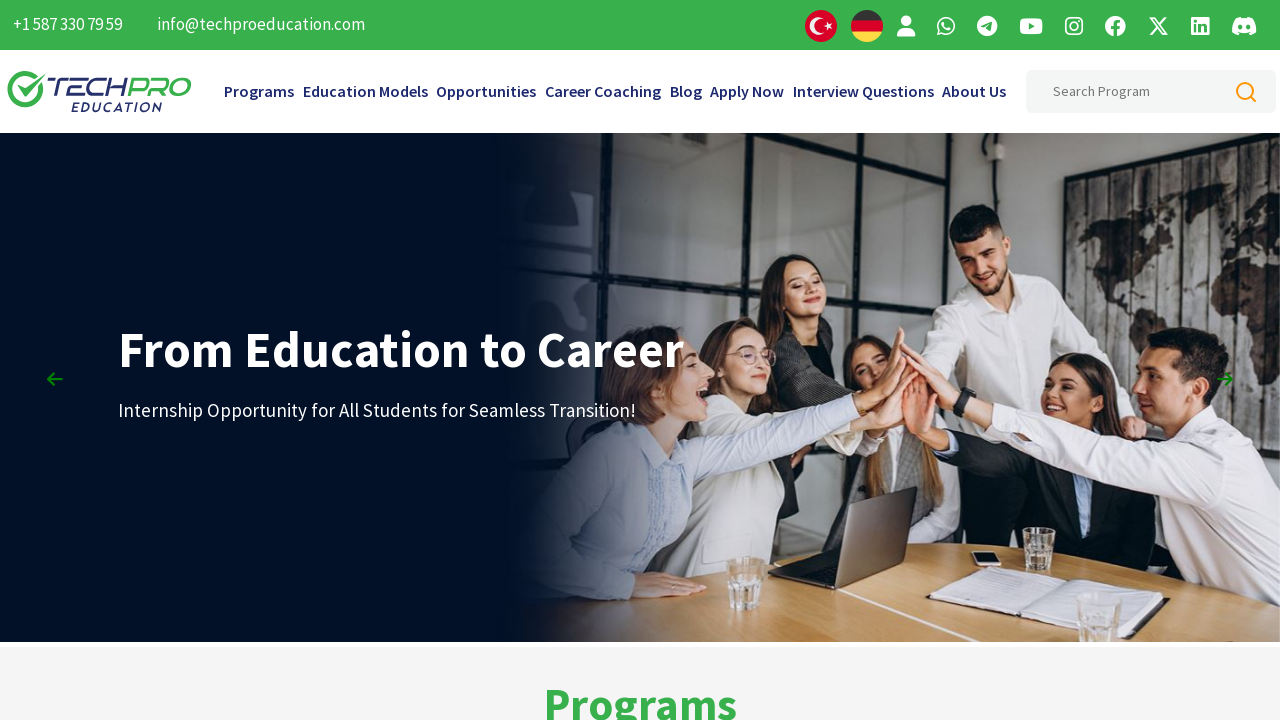

Popup close button not found or not clickable on //i[@class='eicon-close']
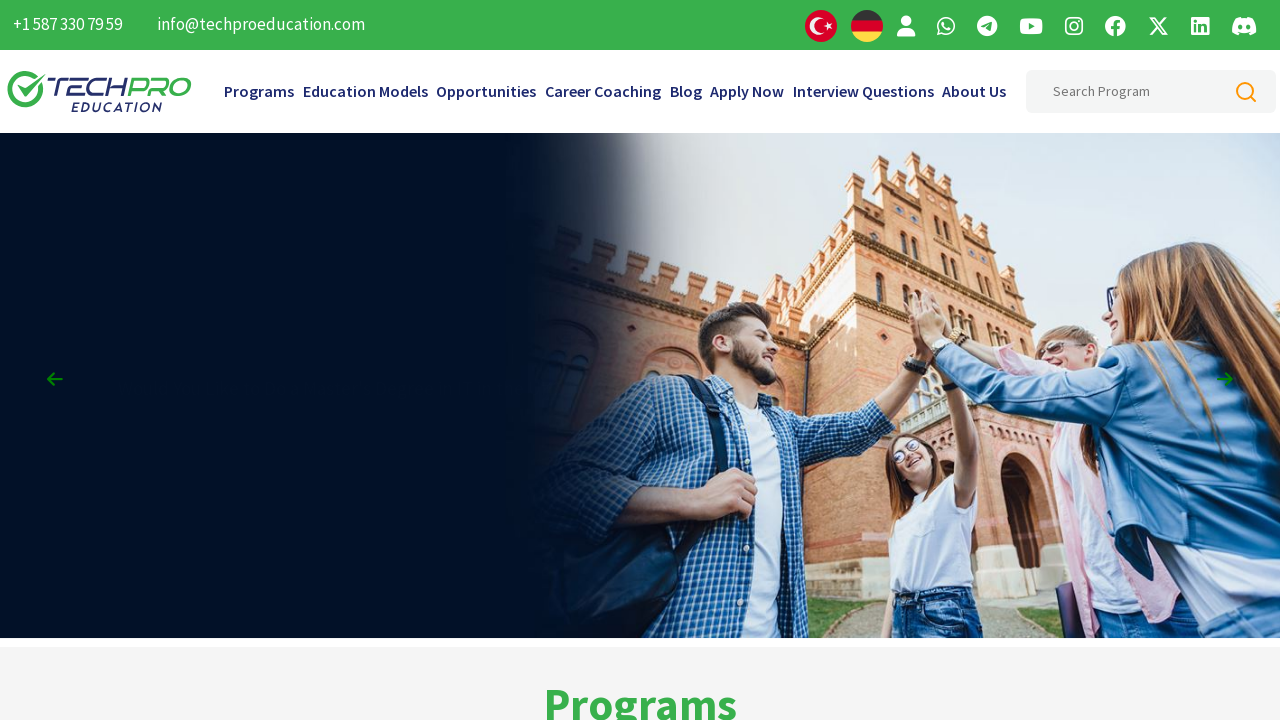

Waited 2 seconds for page to stabilize
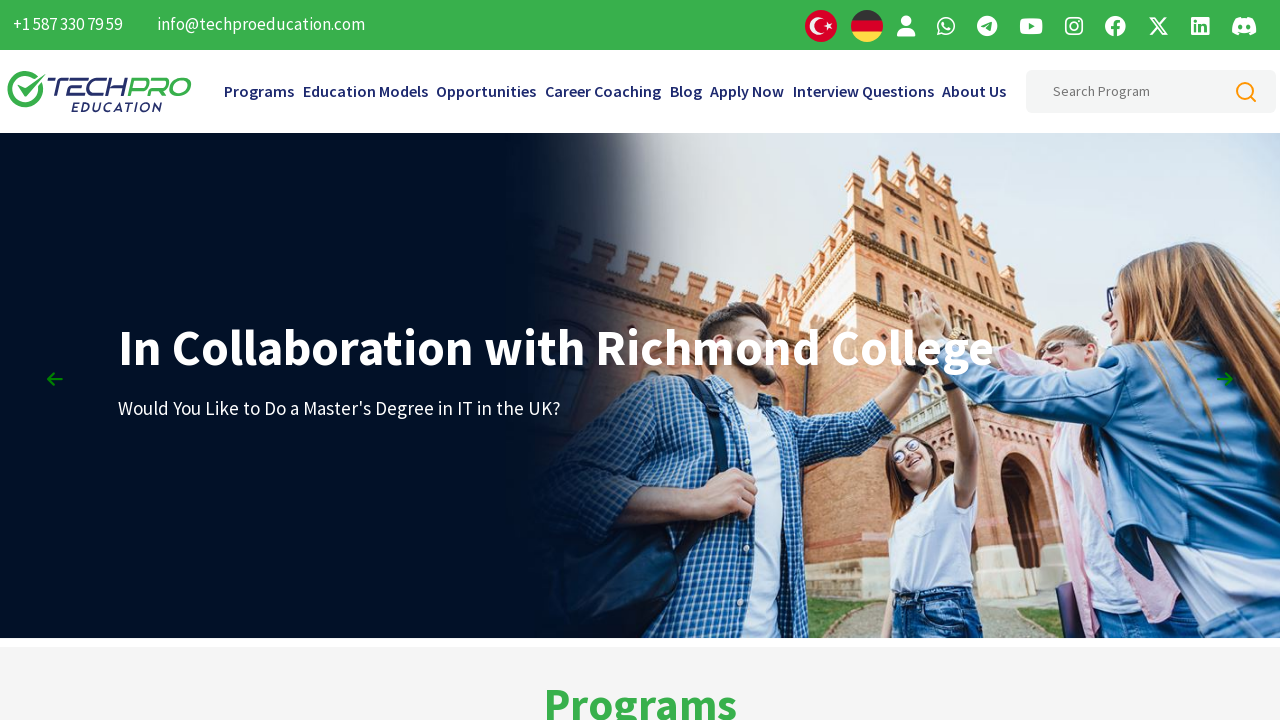

Pressed END key to scroll to bottom of page
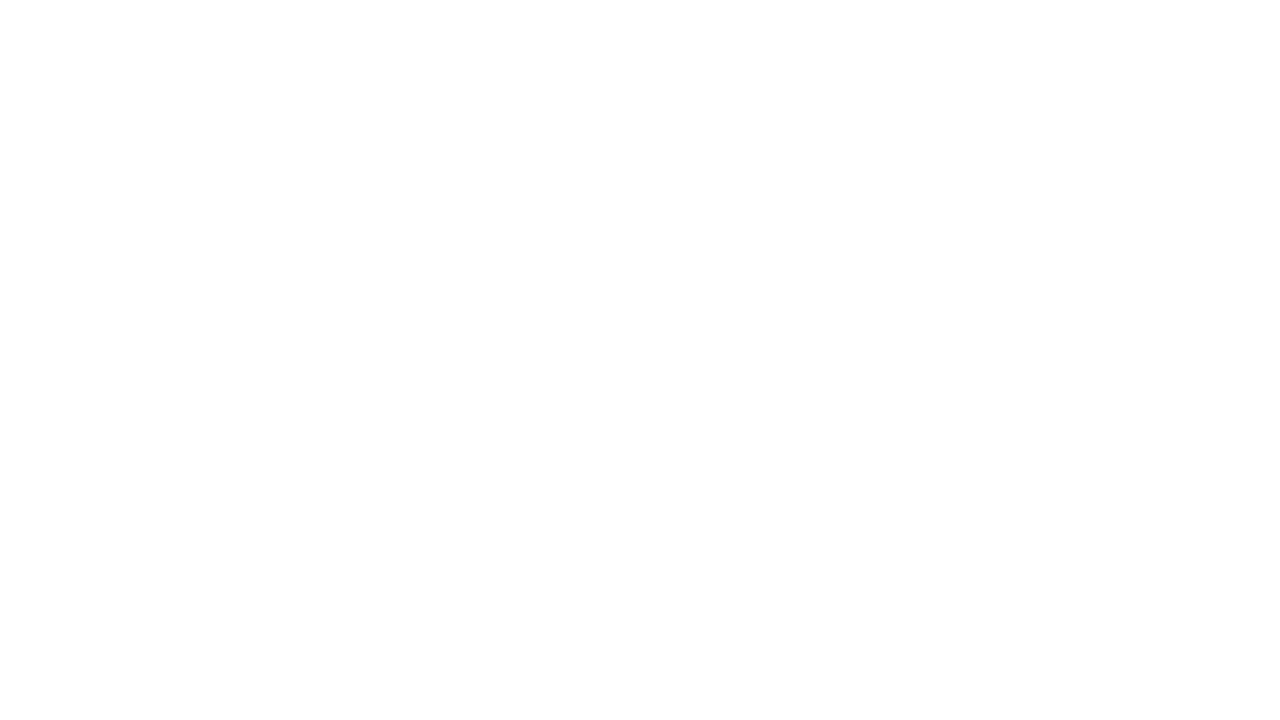

Waited 2 seconds after scrolling to bottom
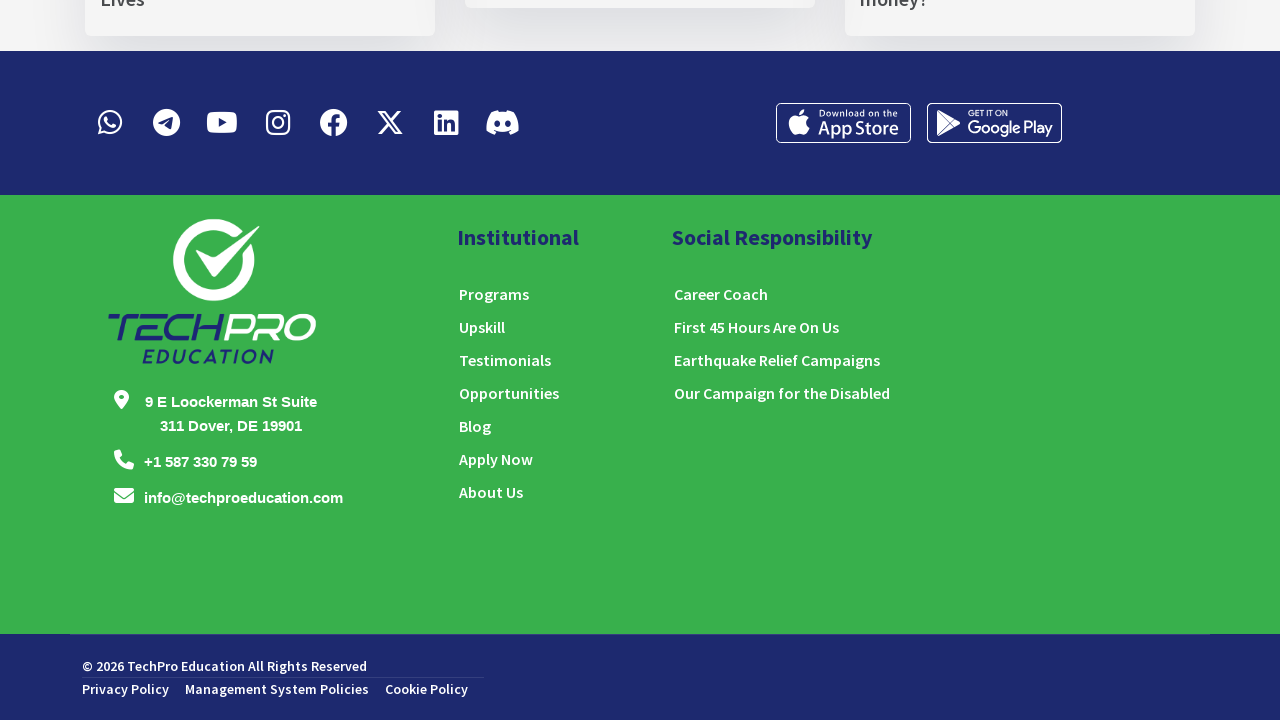

Pressed HOME key to scroll back to top of page
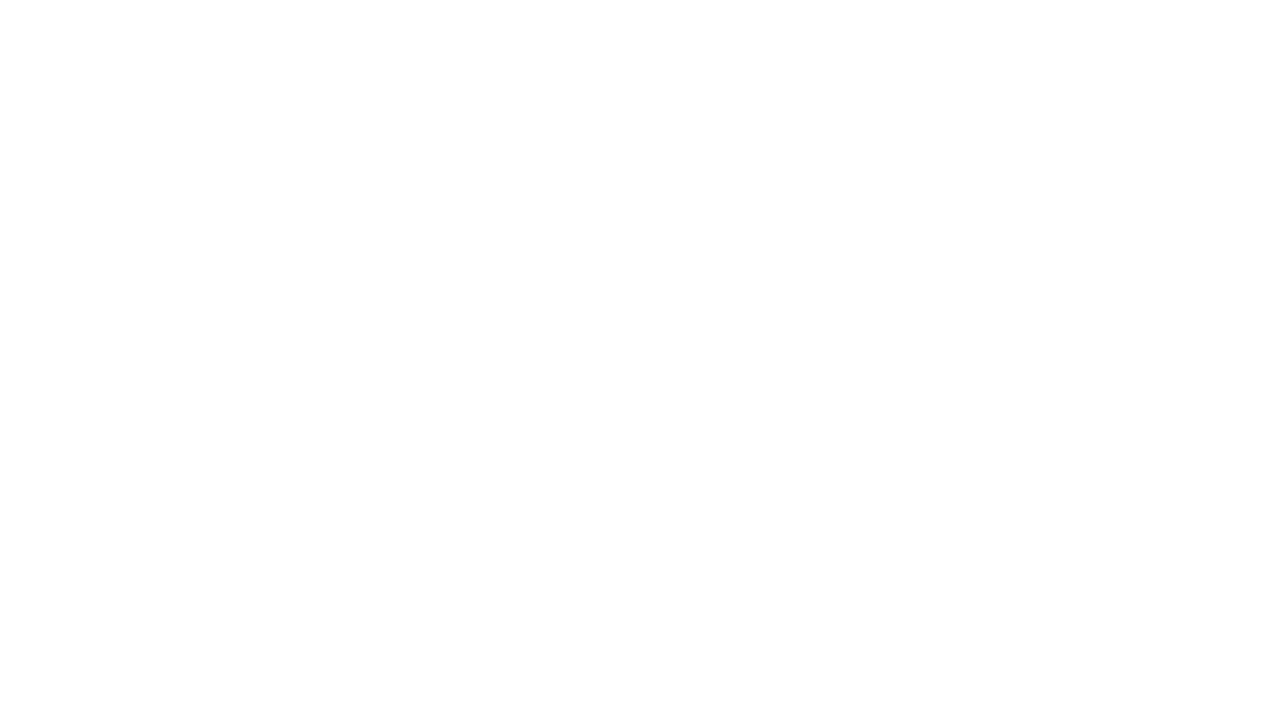

Waited 2 seconds after scrolling back to top
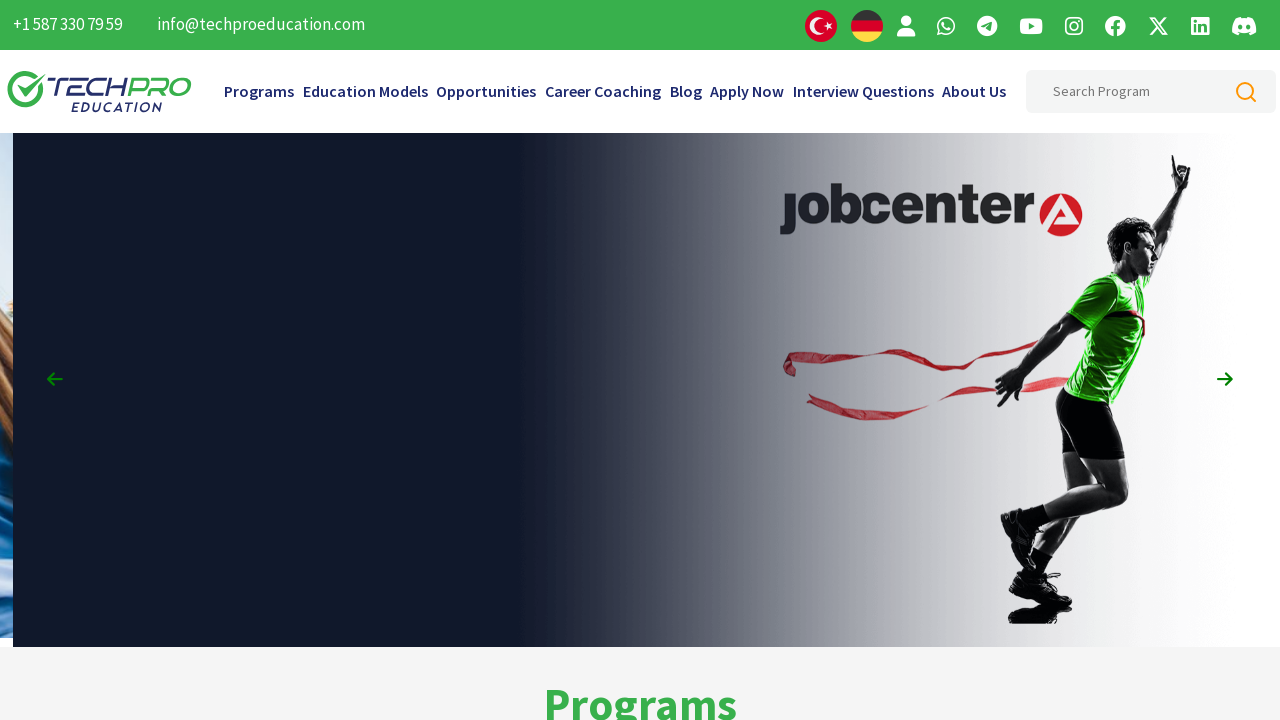

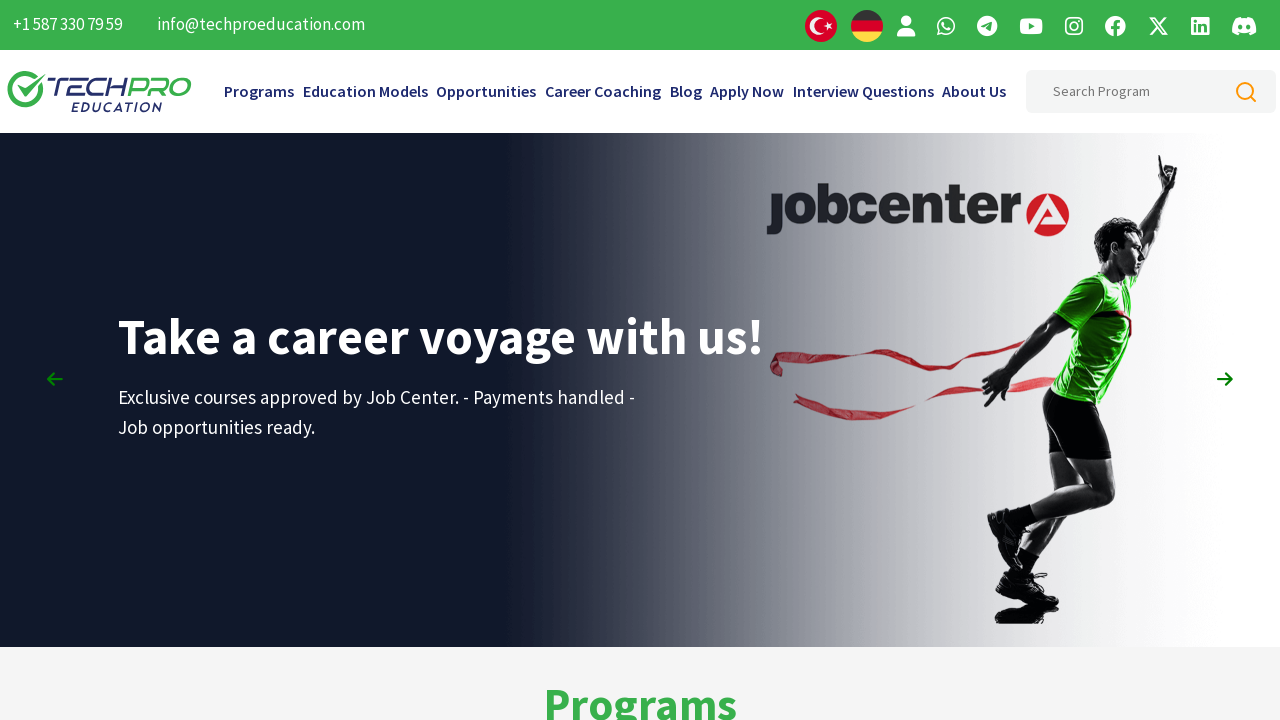